Navigates to the Python.org homepage and verifies that the events widget with event times and event names is displayed correctly.

Starting URL: https://www.python.org/

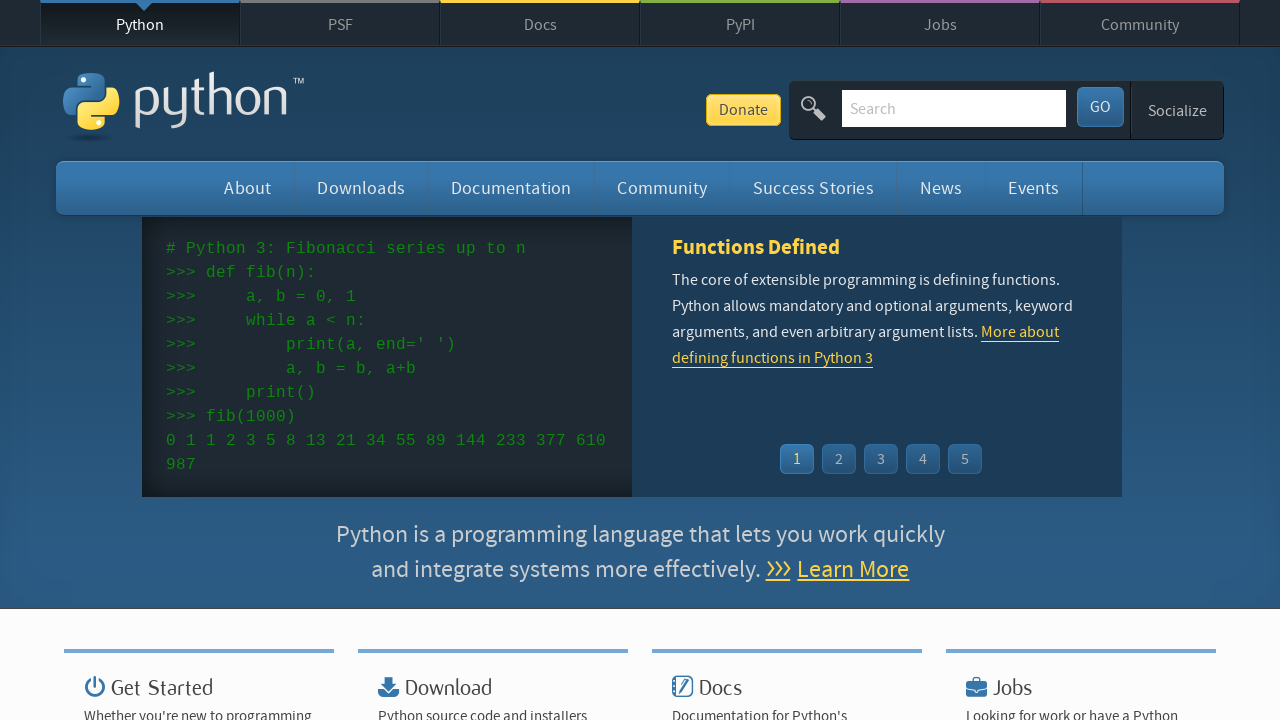

Navigated to Python.org homepage
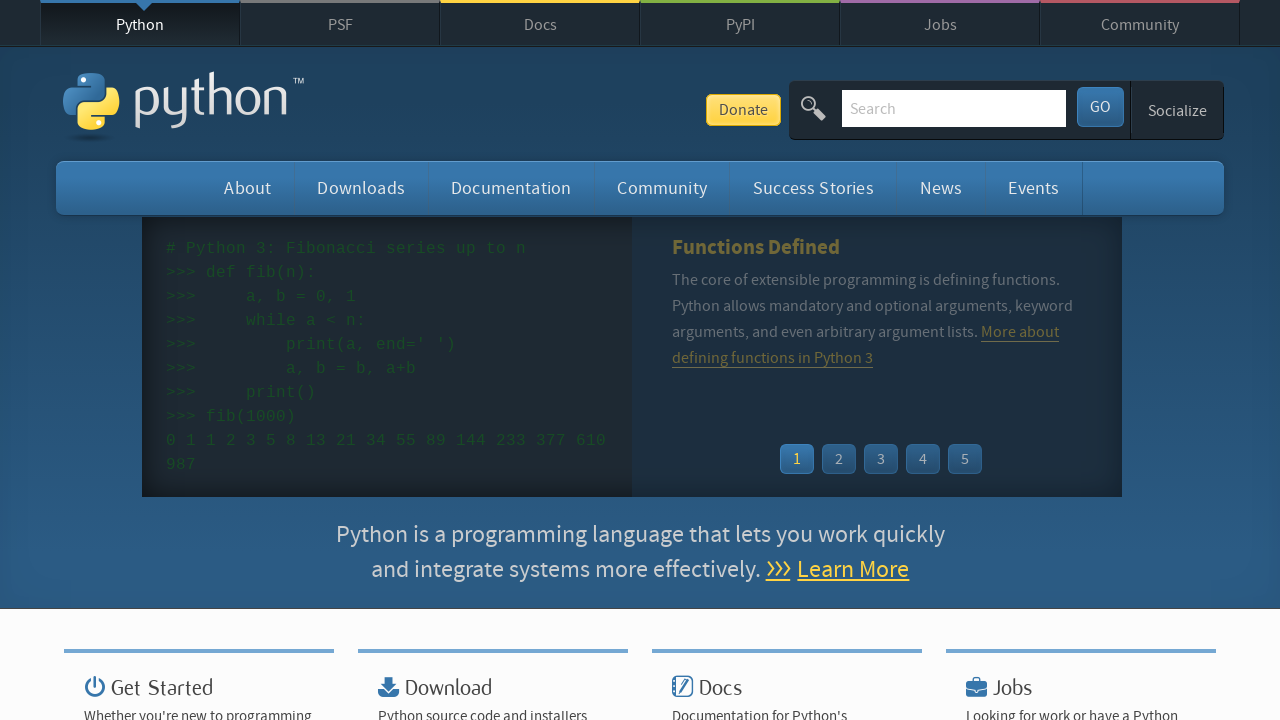

Event widget time elements loaded
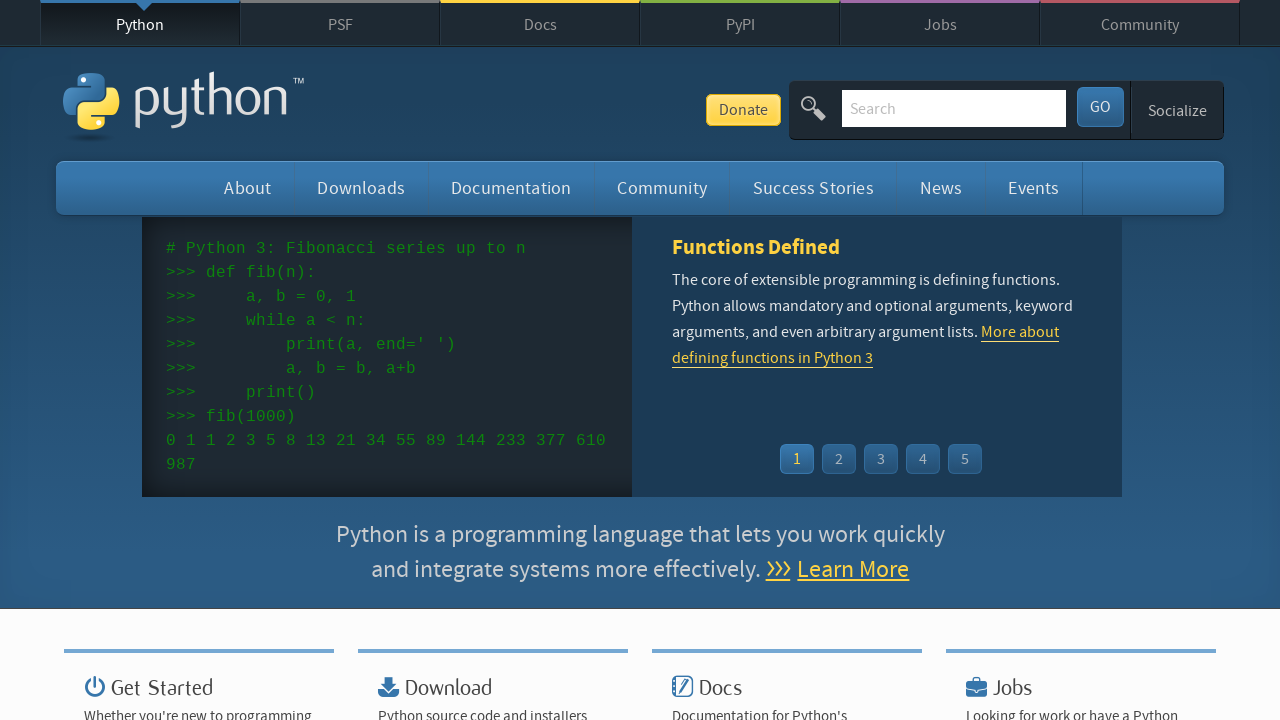

Event widget event names/links verified as present
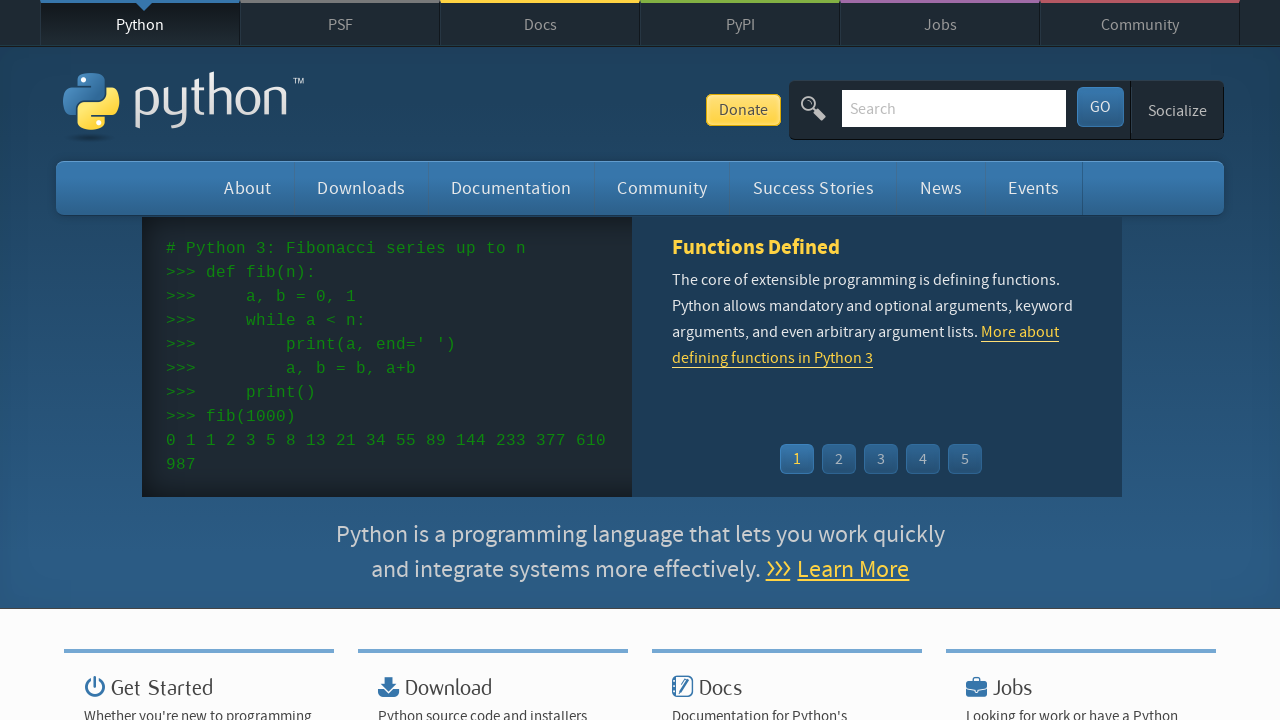

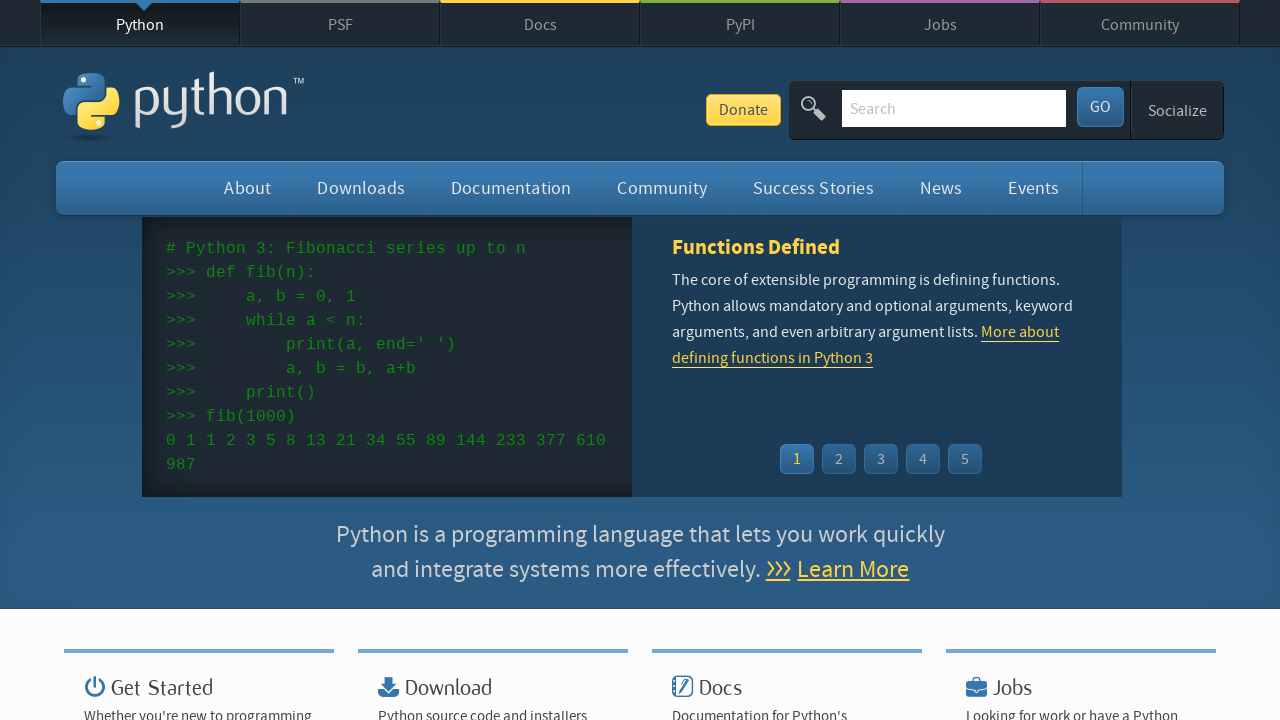